Tests dropdown selection by selecting options using visible text and index from a programming languages dropdown

Starting URL: https://chandanachaitanya.github.io/selenium-practice-site

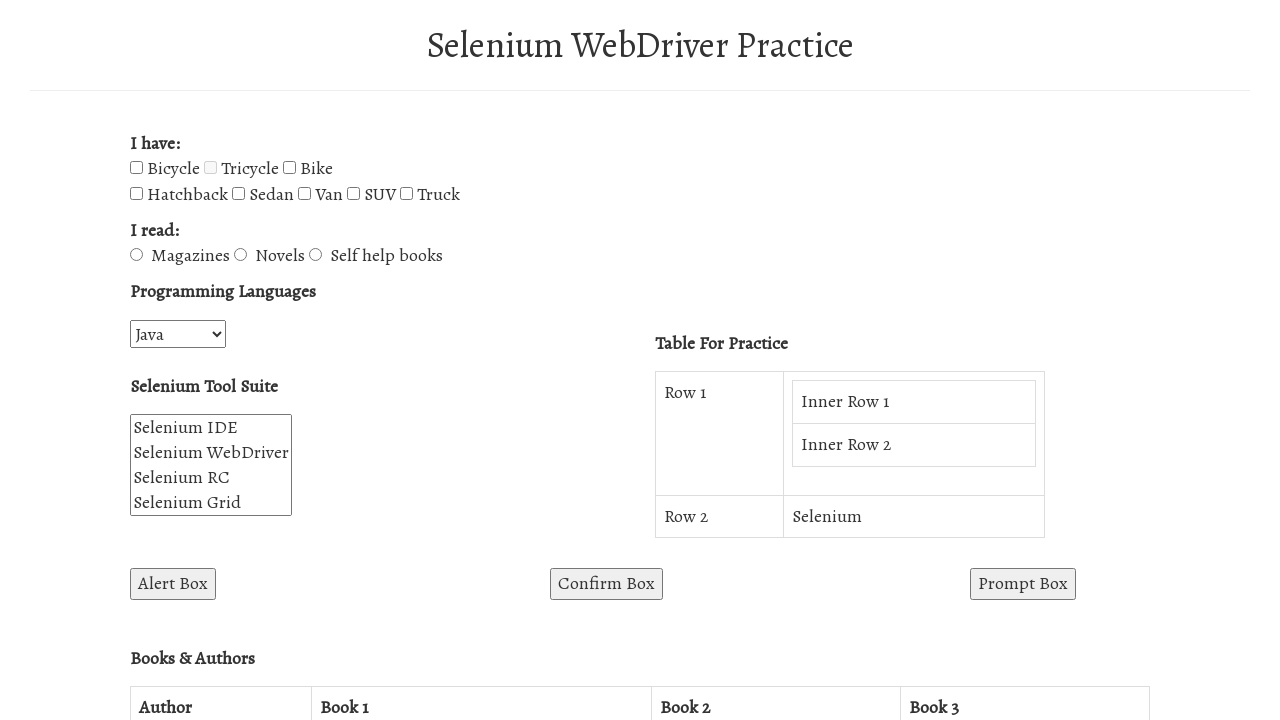

Selected 'JavaScript' from programming languages dropdown by visible text on #programming-languages
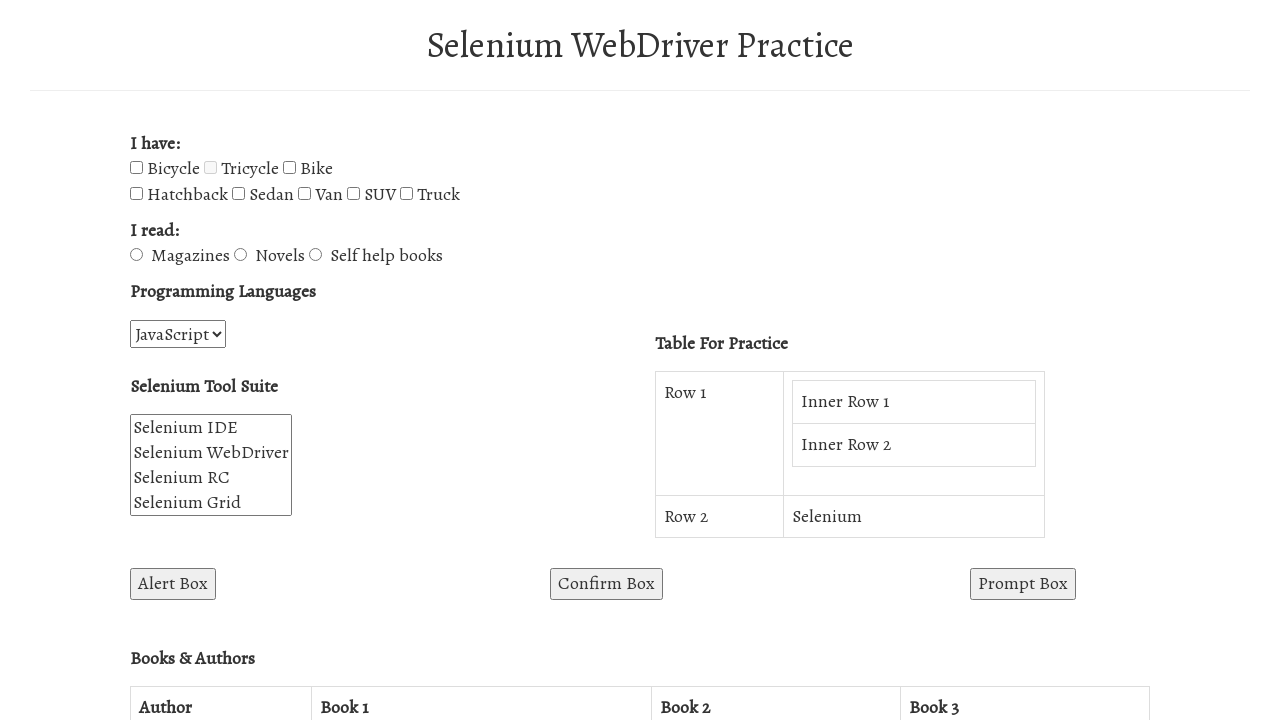

Selected option at index 5 from programming languages dropdown on #programming-languages
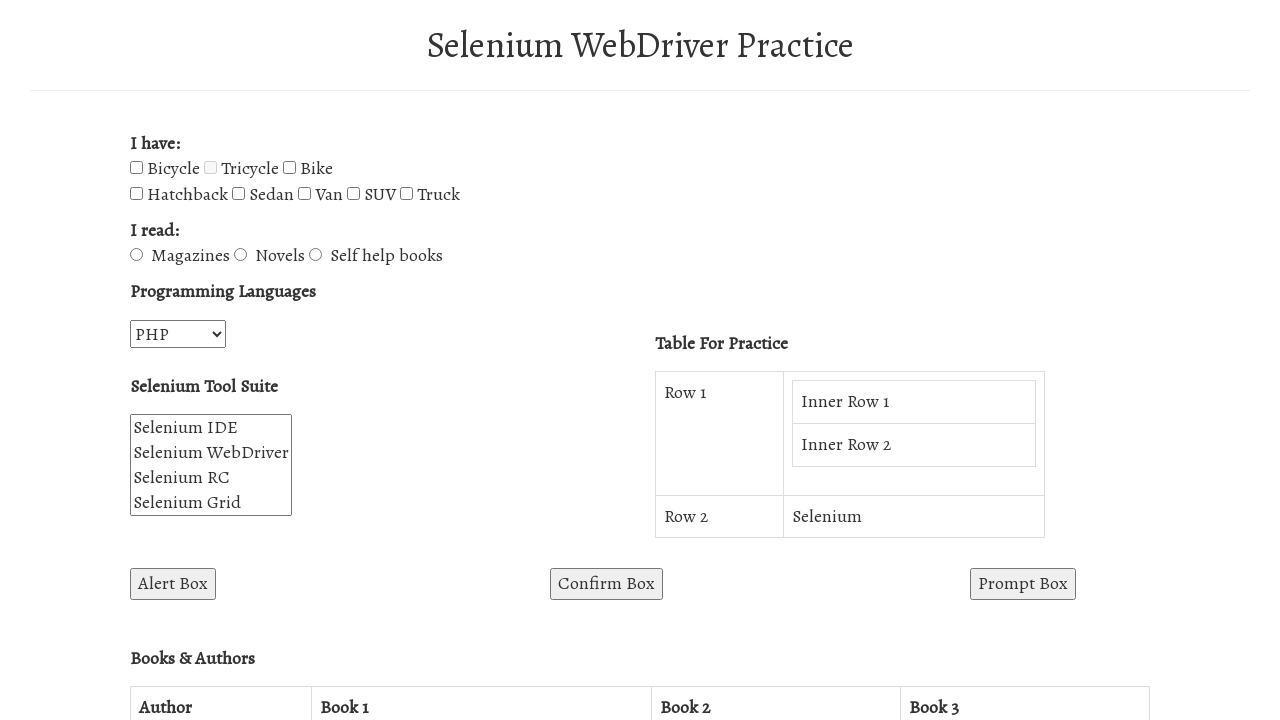

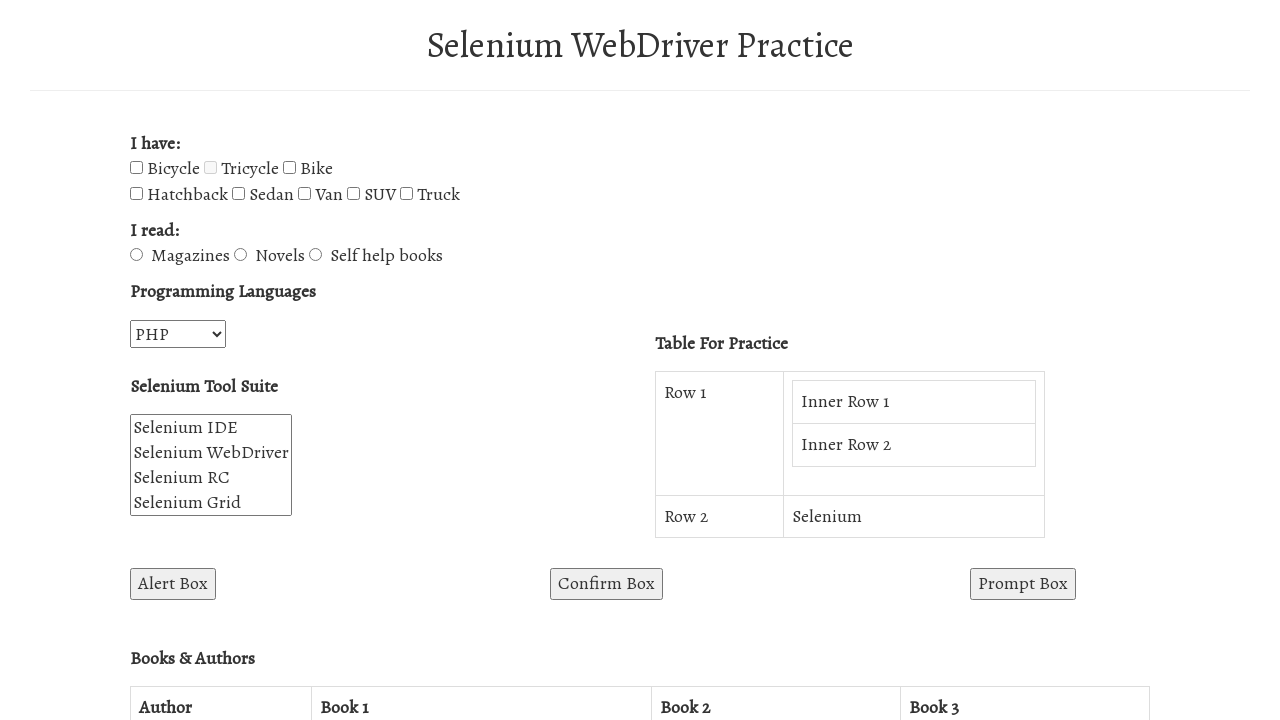